Tests calculator 7x7 equals 49 using button clicks

Starting URL: http://mhunterak.github.io/calc.html

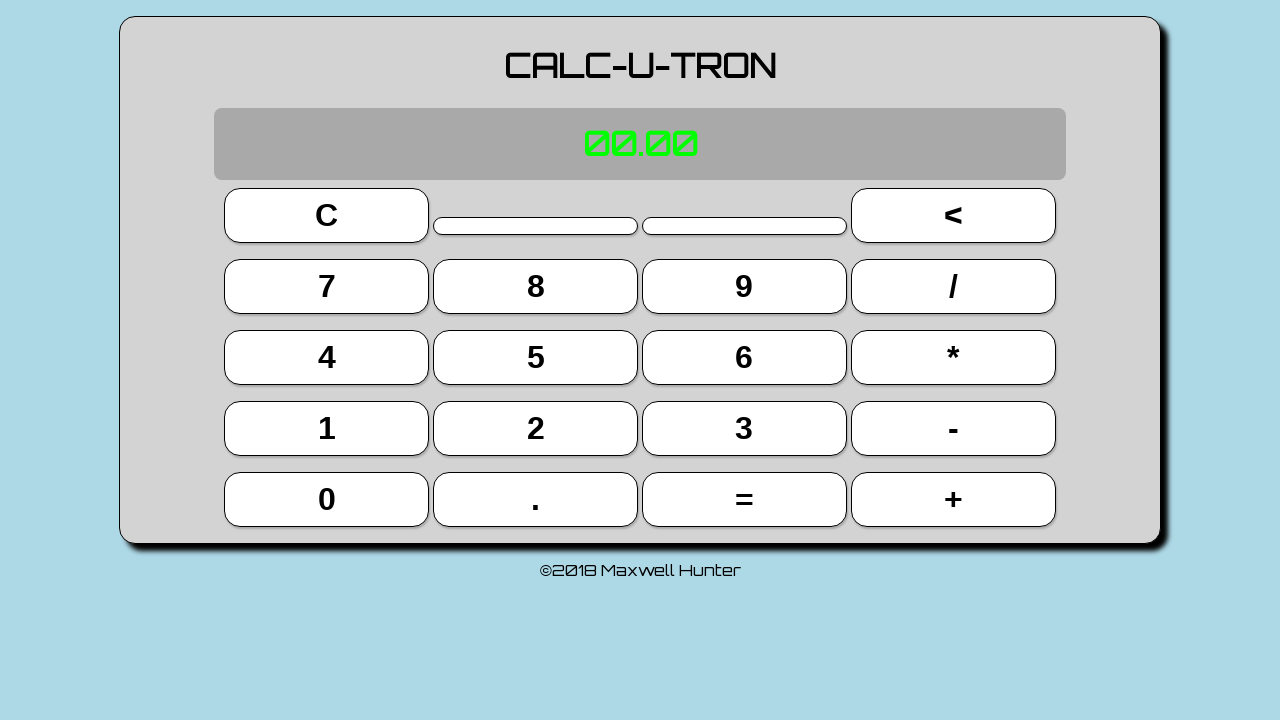

Waited for page to load (domcontentloaded)
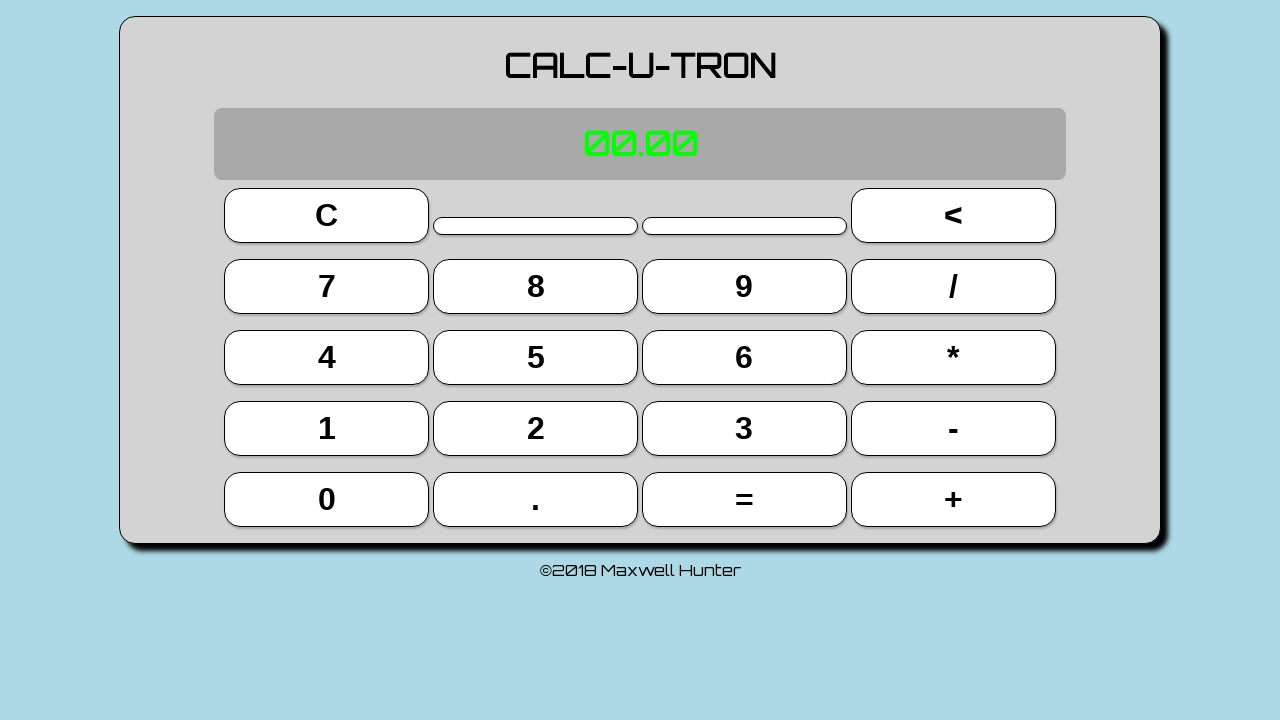

Located button 7 (nth(4))
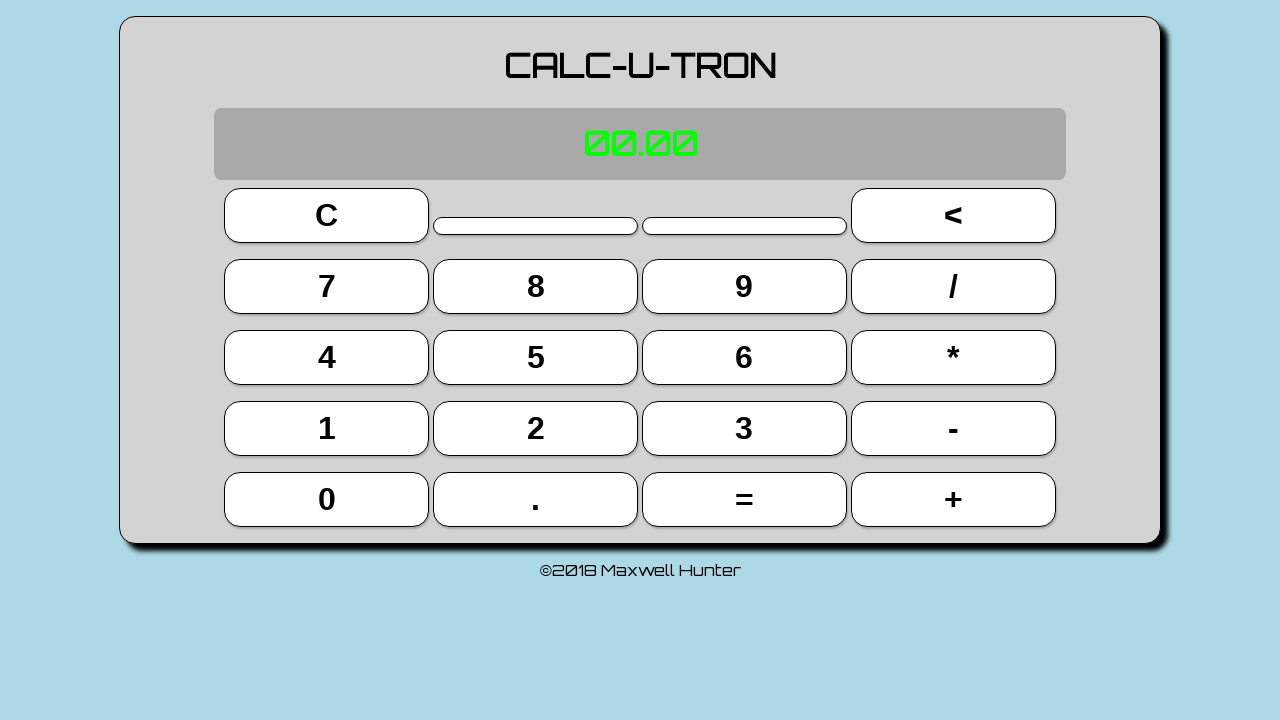

Located multiply button (nth(11))
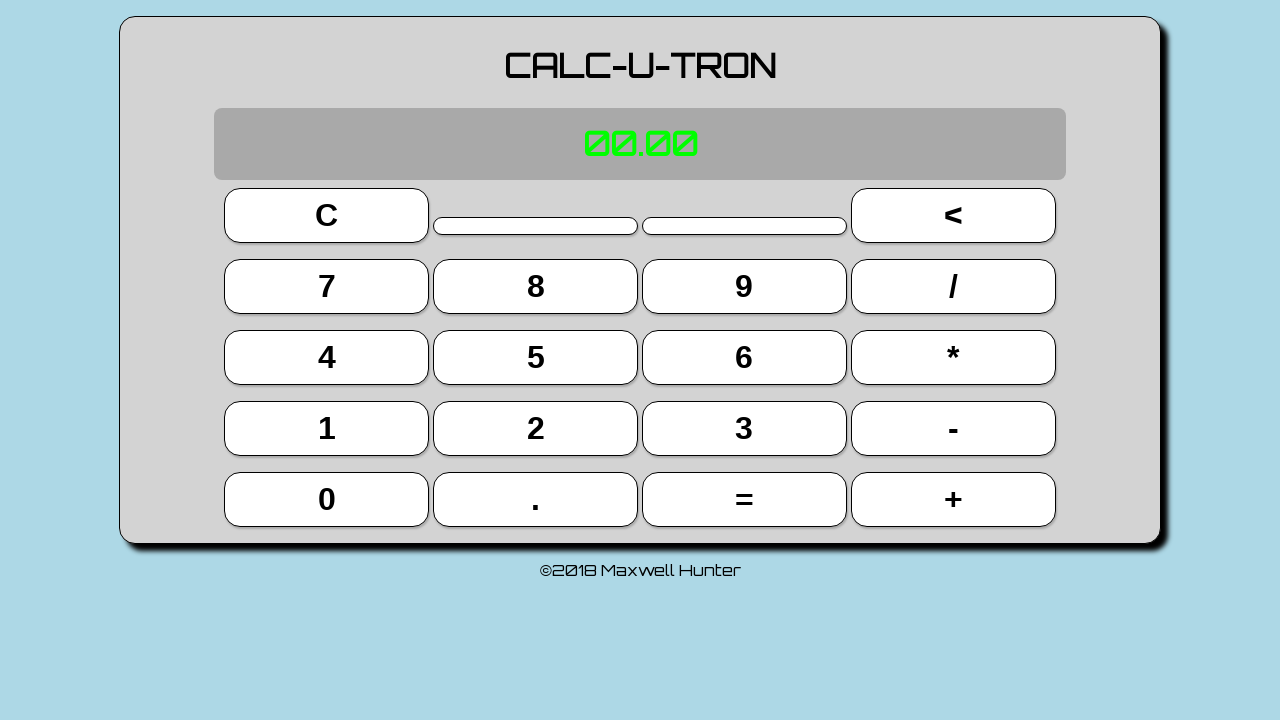

Located equals button (nth(18))
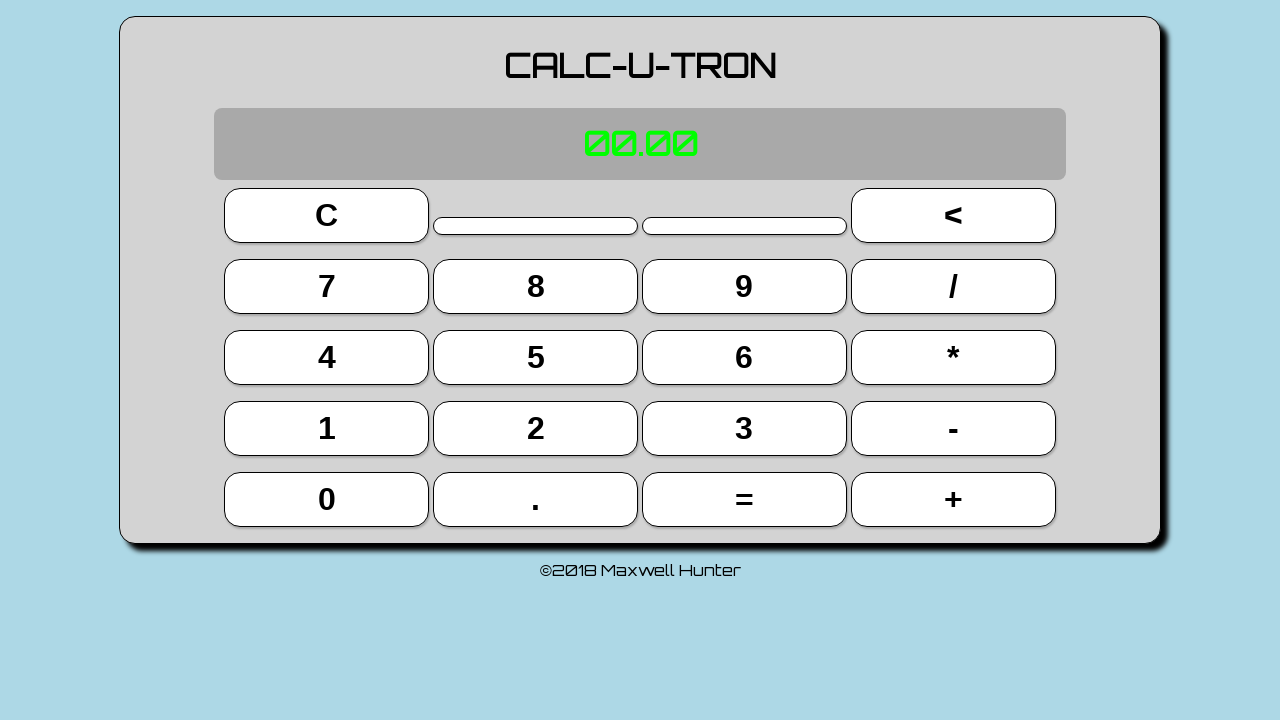

Clicked button 7 at (327, 286) on button >> nth=4
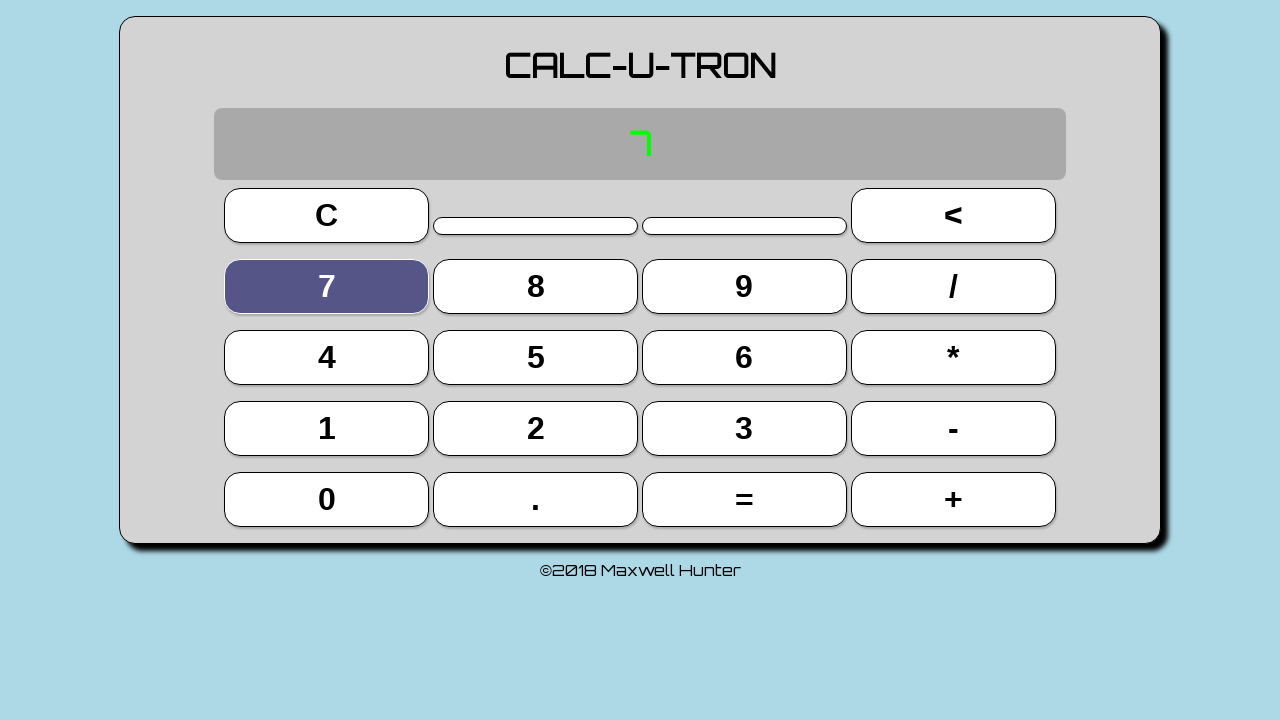

Clicked multiply button at (953, 357) on button >> nth=11
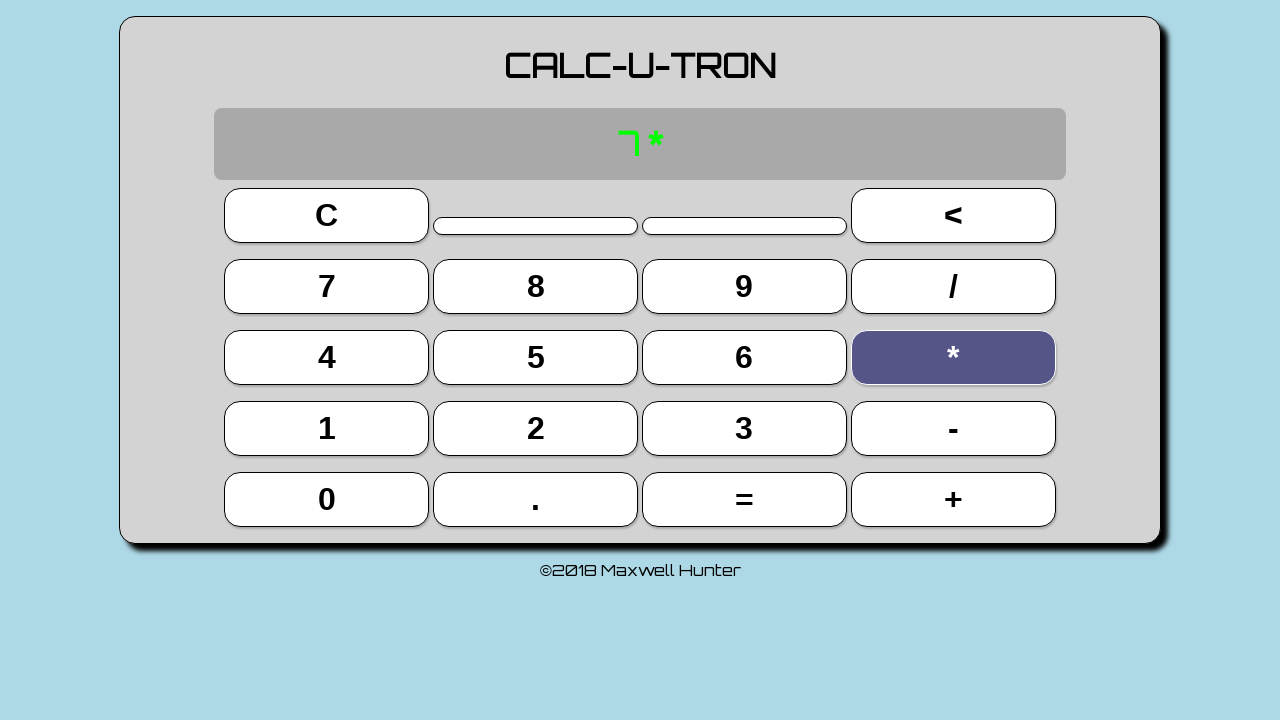

Clicked button 7 again at (327, 286) on button >> nth=4
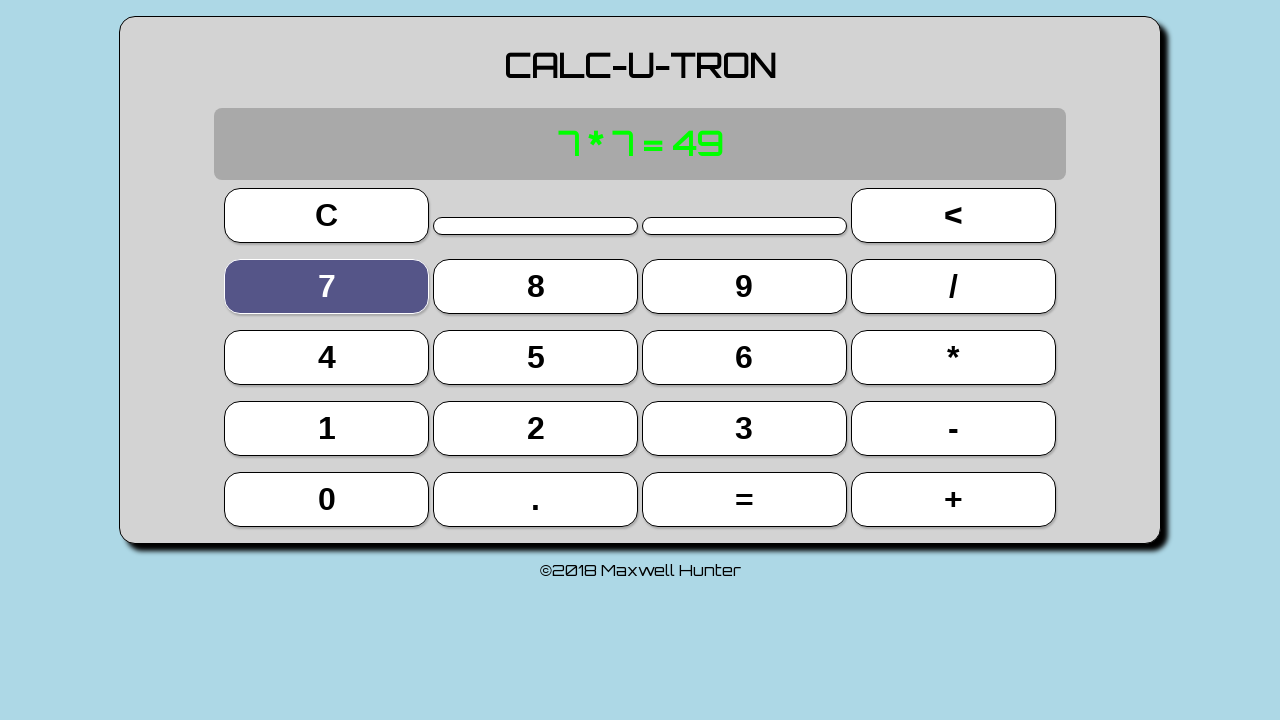

Clicked equals button at (744, 499) on button >> nth=18
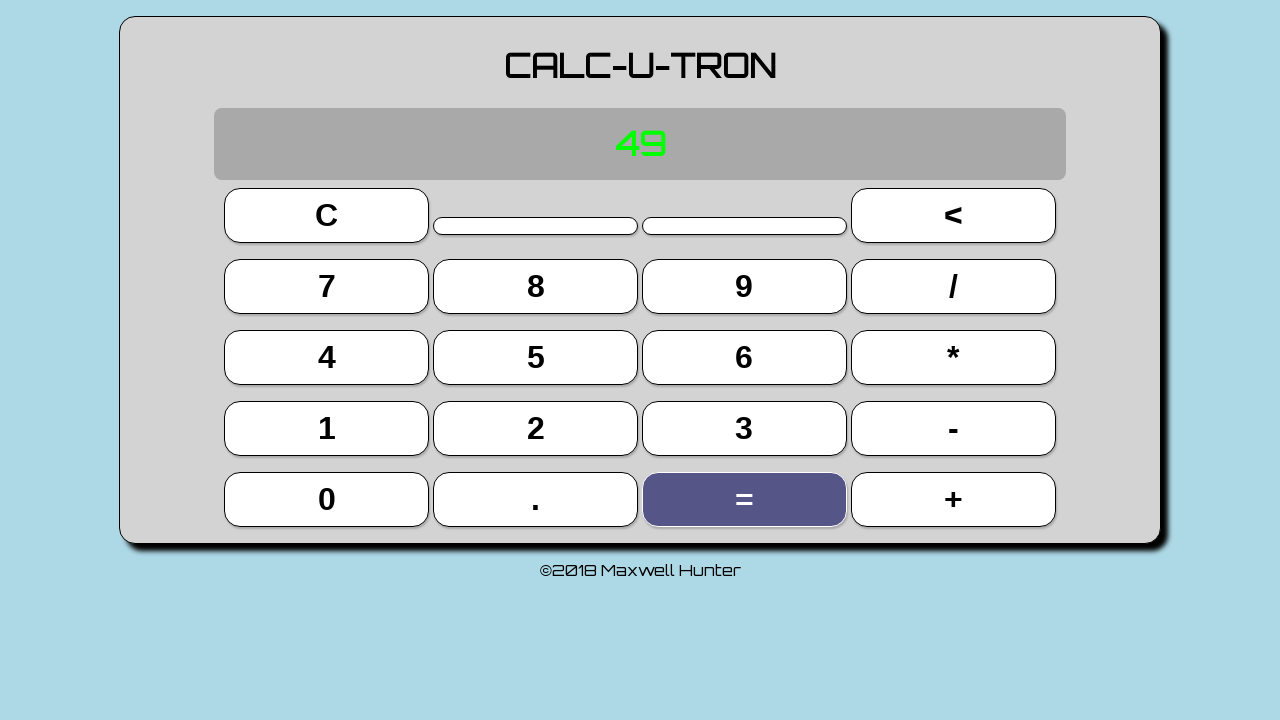

Located display element
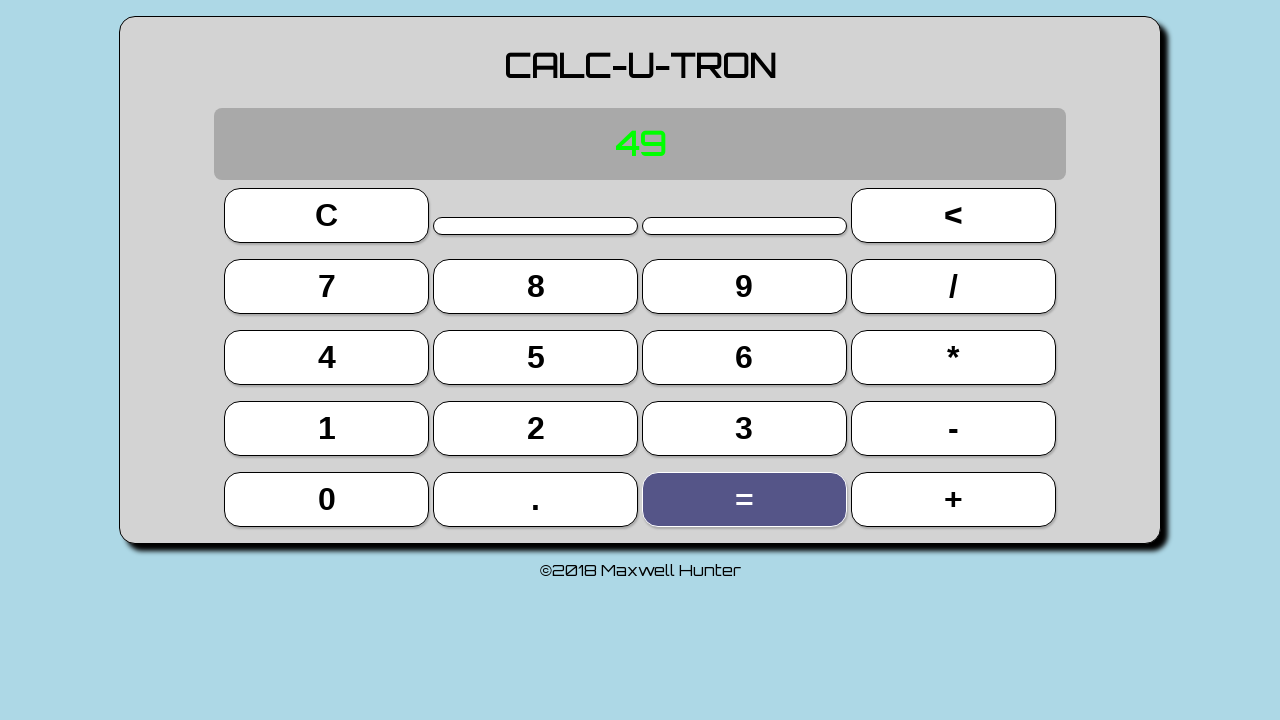

Verified display shows 49
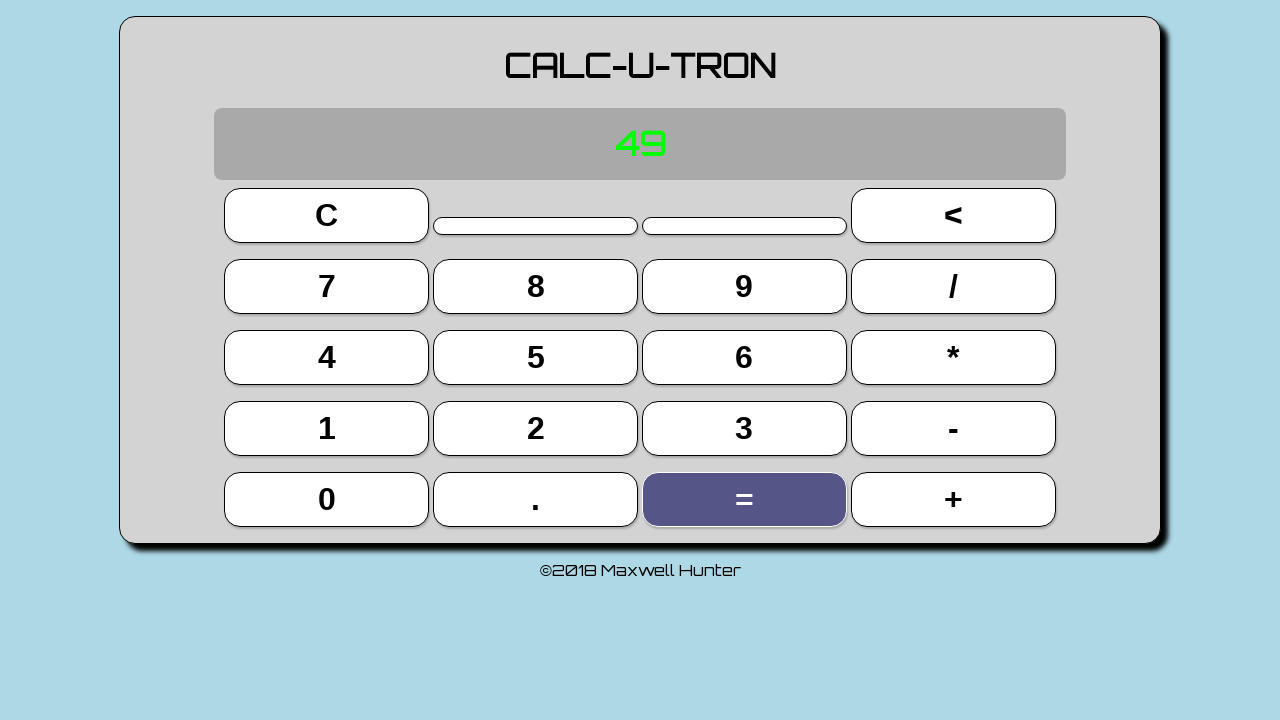

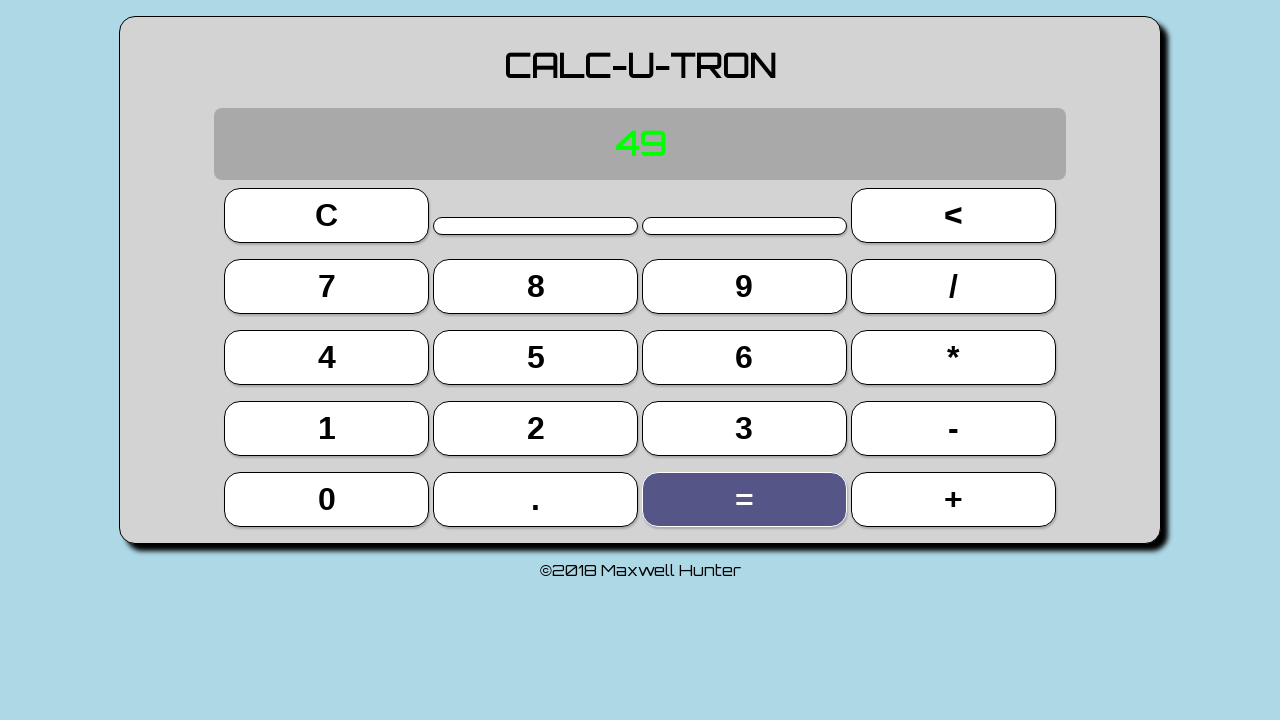